Tests JavaScript alert functionality by clicking on alert button and accepting the alert dialog

Starting URL: https://the-internet.herokuapp.com/

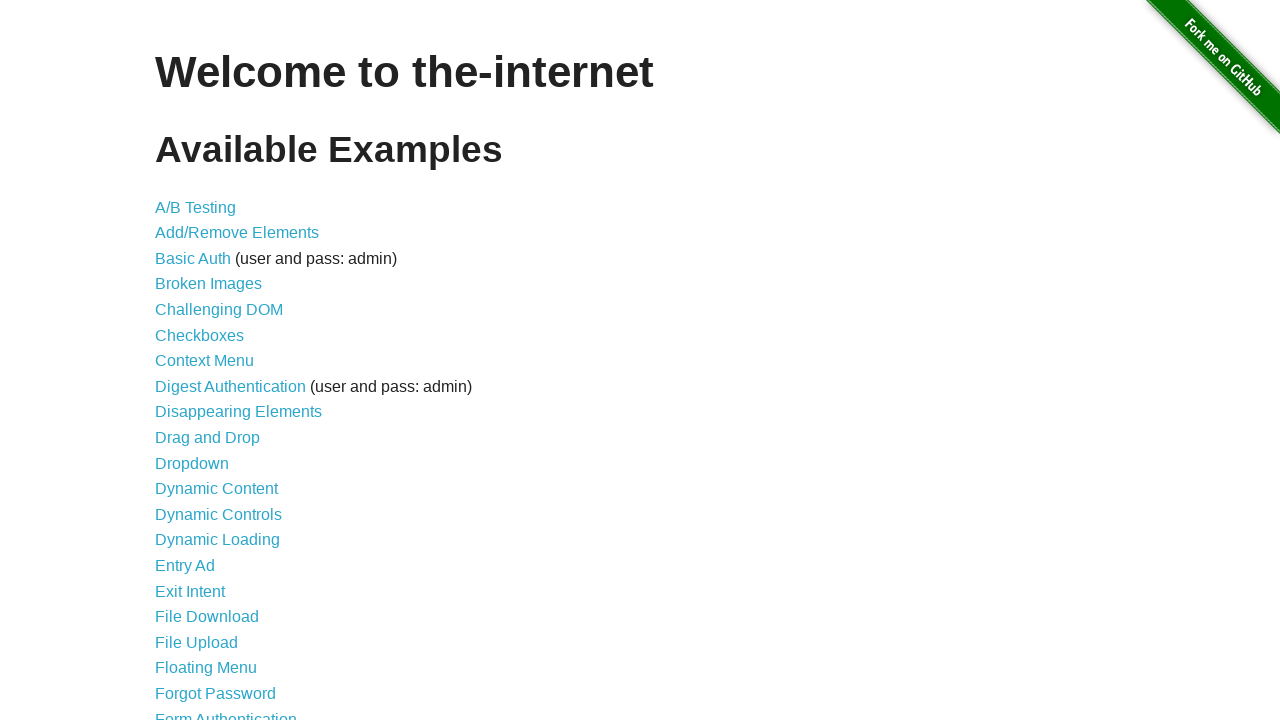

Clicked on JavaScript Alerts link at (214, 361) on text=JavaScript Alerts
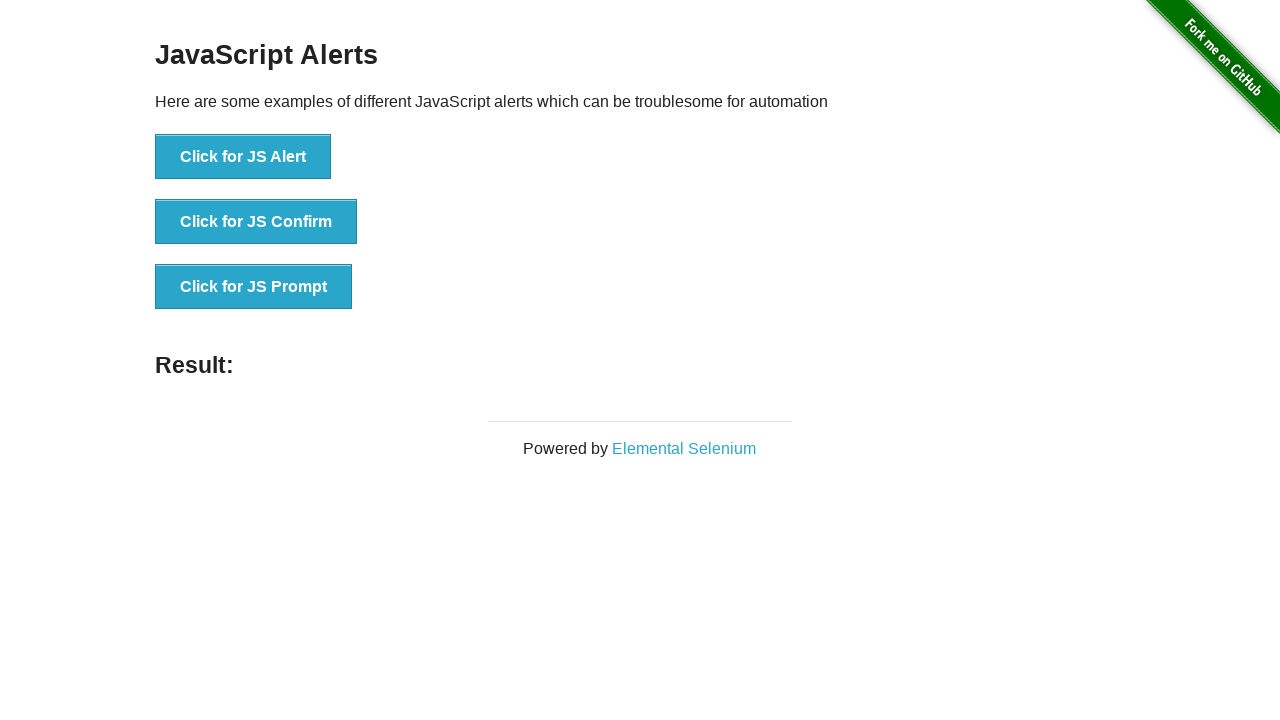

Clicked on alert button at (243, 157) on [onclick='jsAlert()']
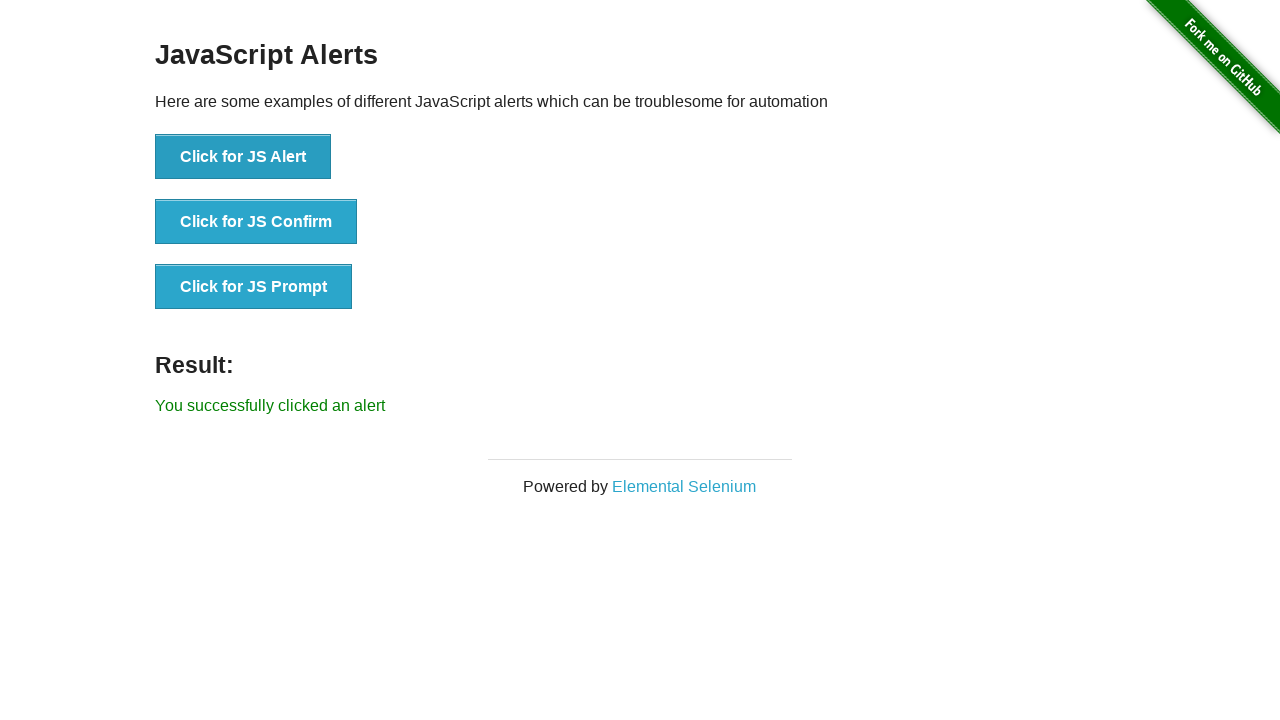

Set up dialog handler to accept alert
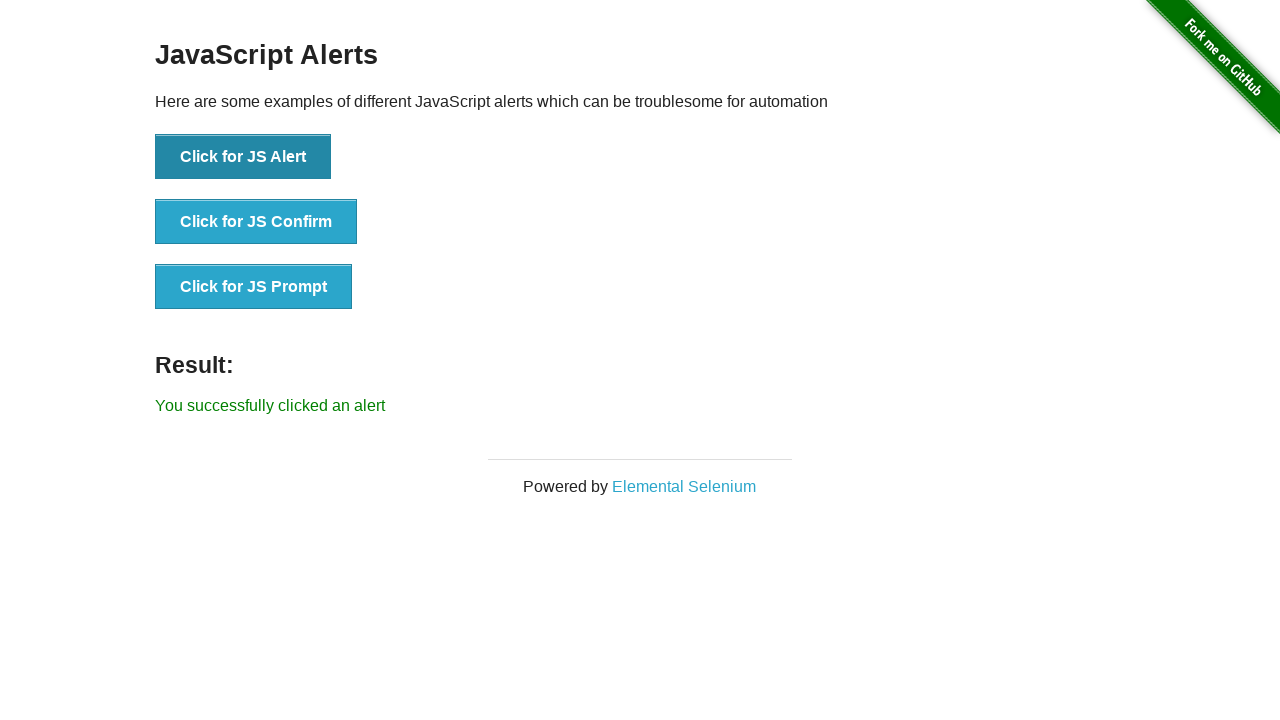

Result text element loaded
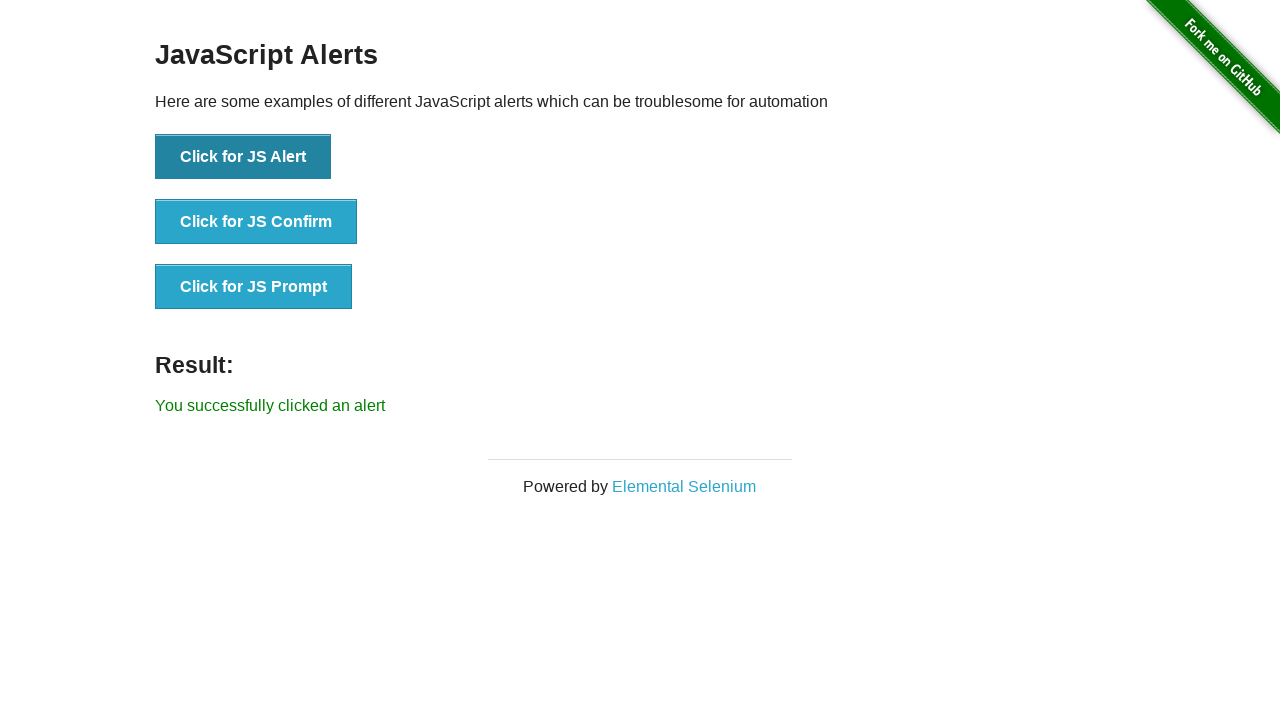

Retrieved result text: 'You successfully clicked an alert'
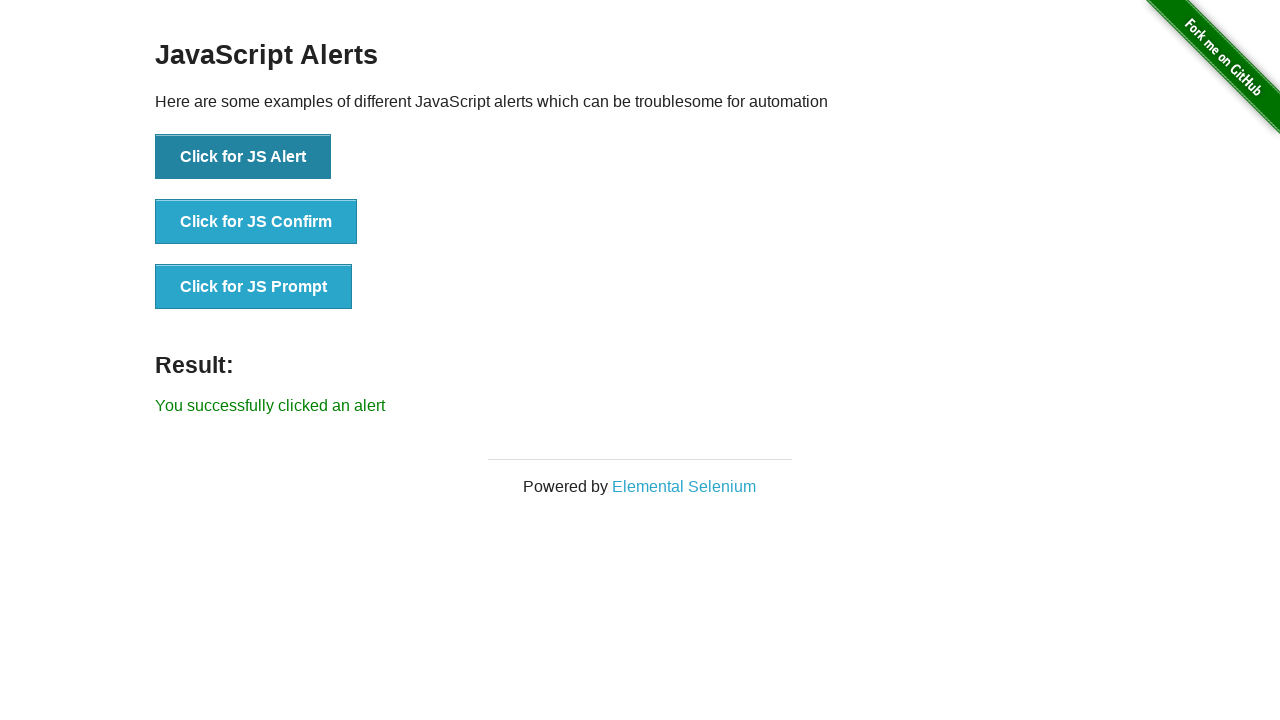

Verified result text matches expected message
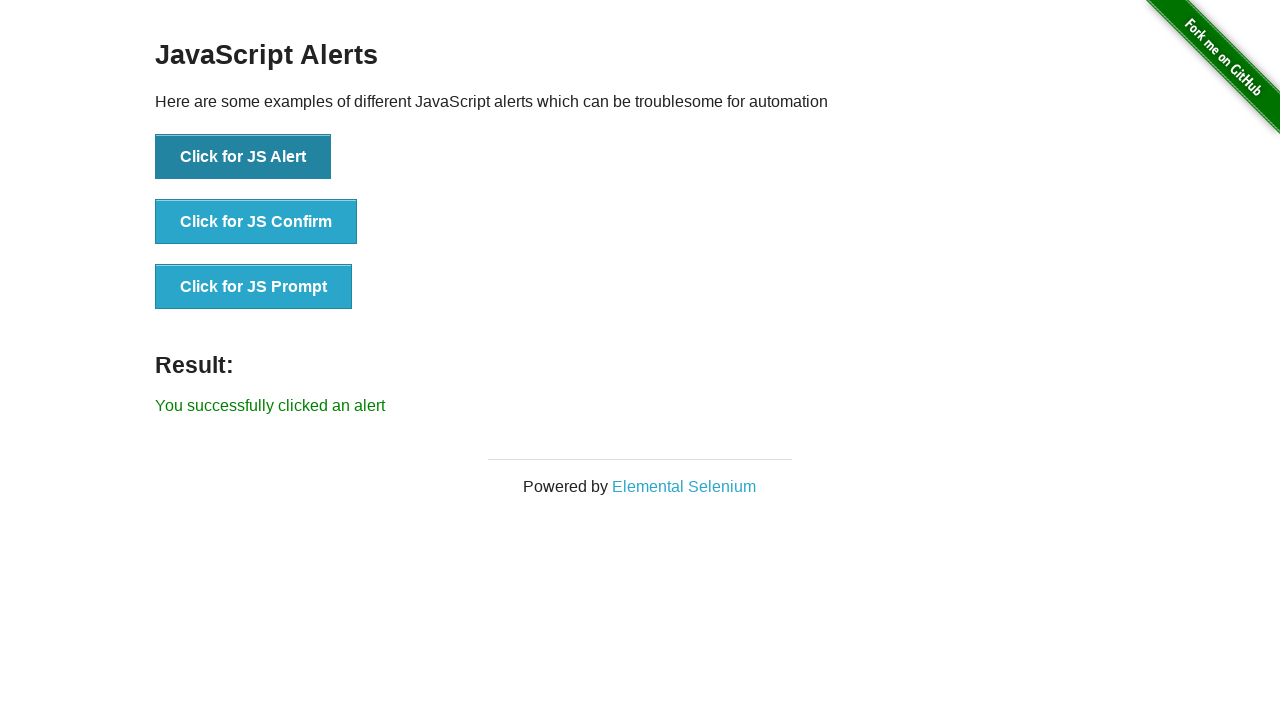

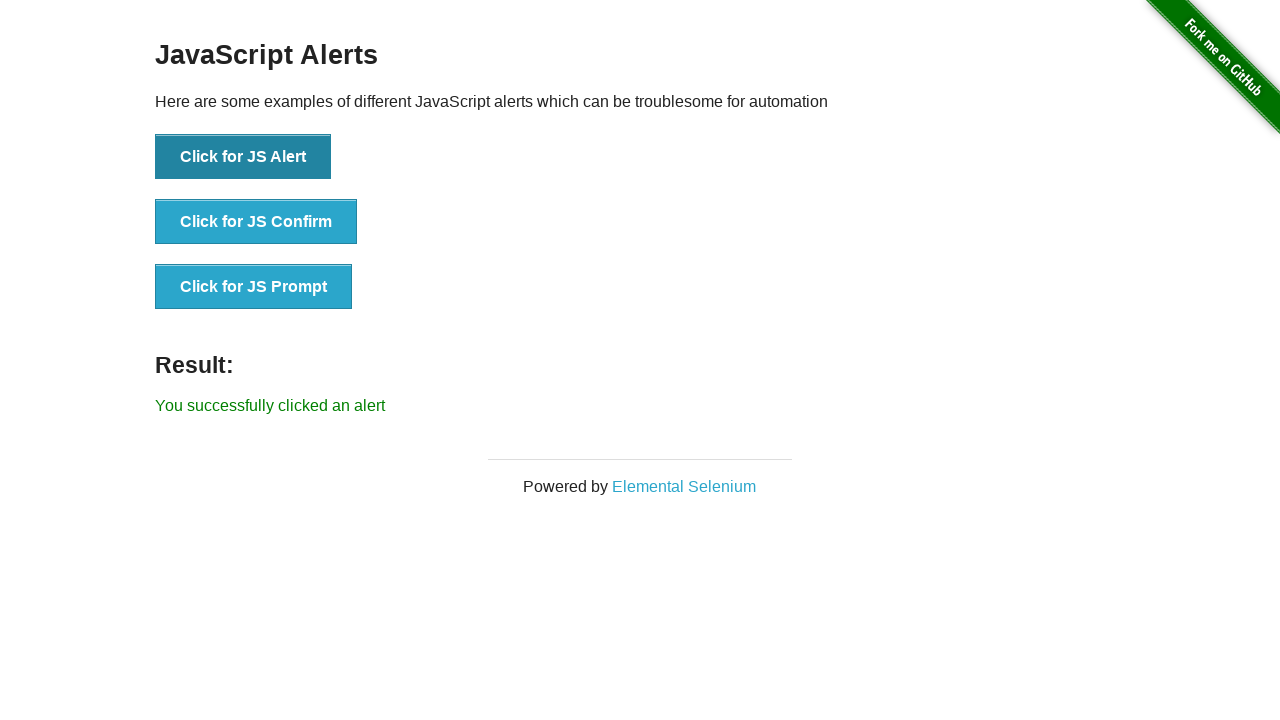